Navigates to an automation practice page, counts the number of iframes, switches to the first iframe and retrieves text from an element within it

Starting URL: https://www.rahulshettyacademy.com/AutomationPractice/

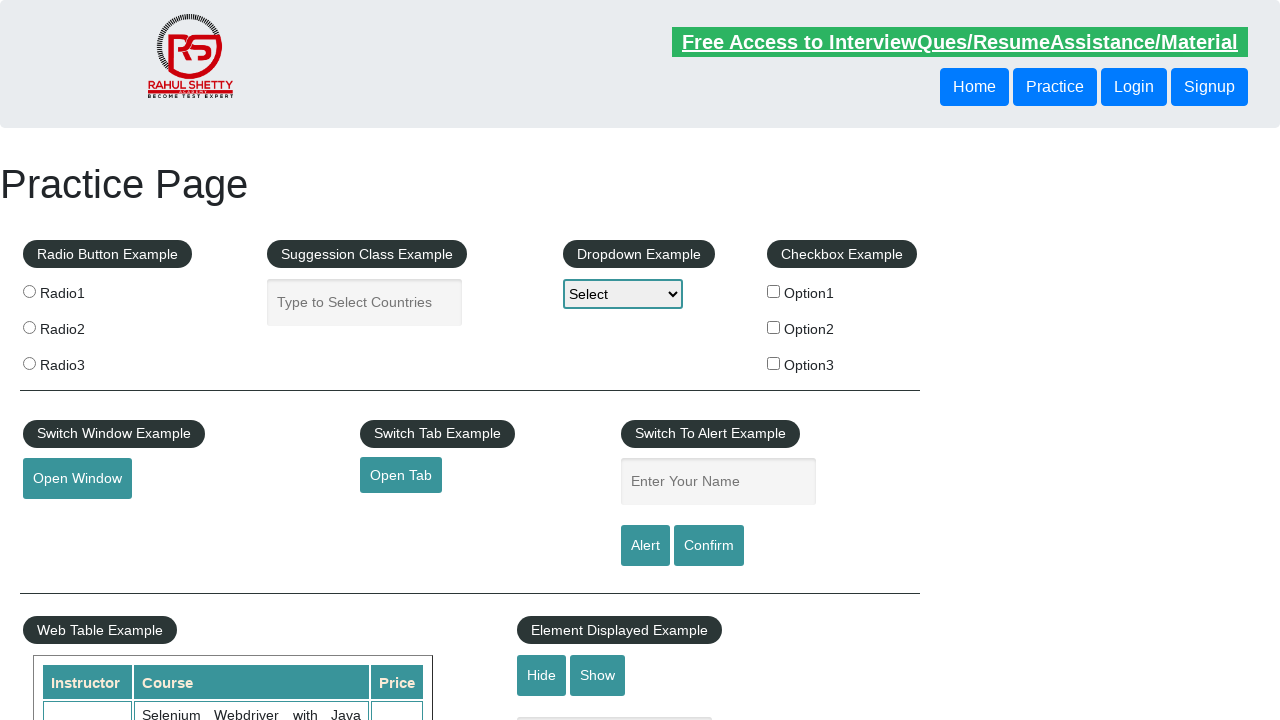

Counted iframes on the page: 2
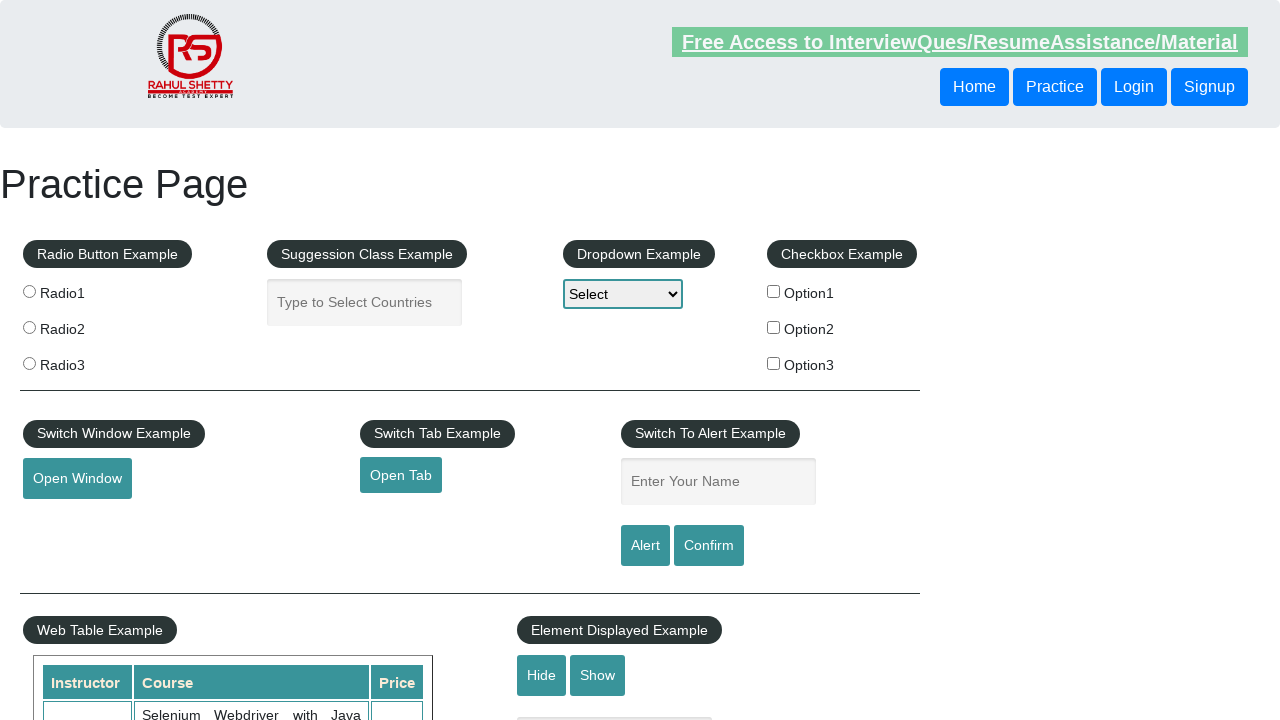

Located the first iframe element
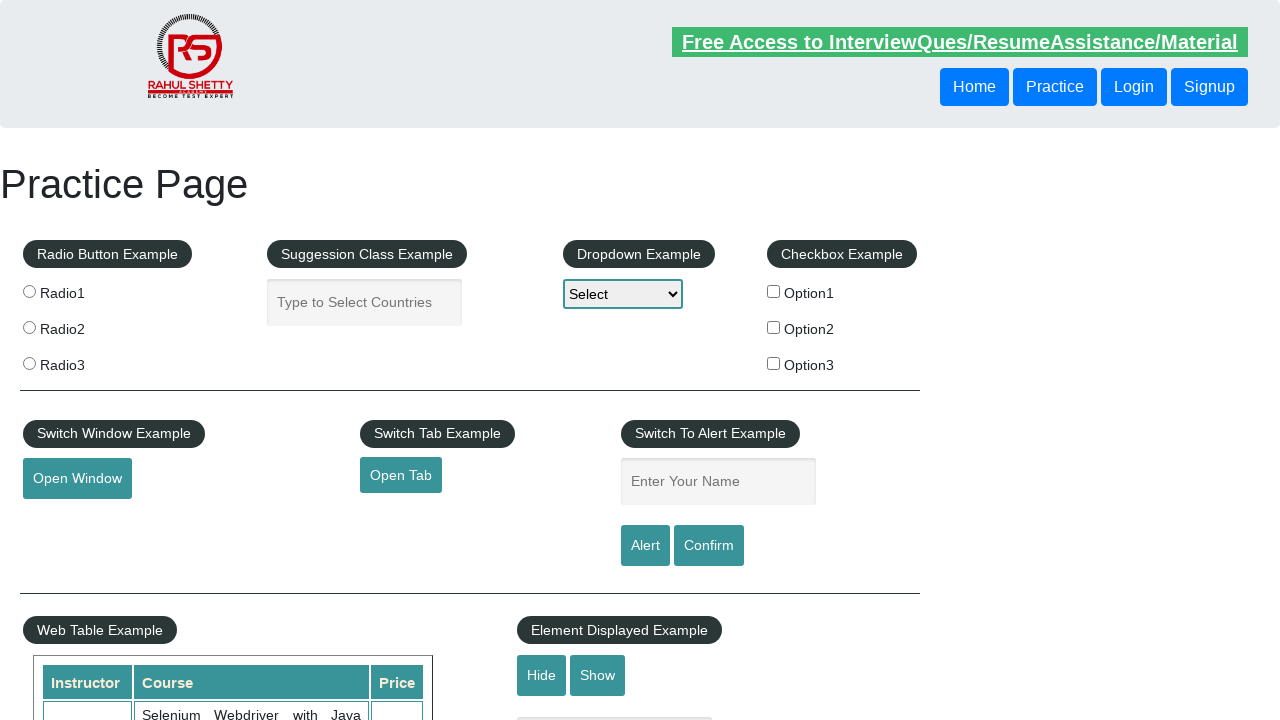

Switched to the first iframe
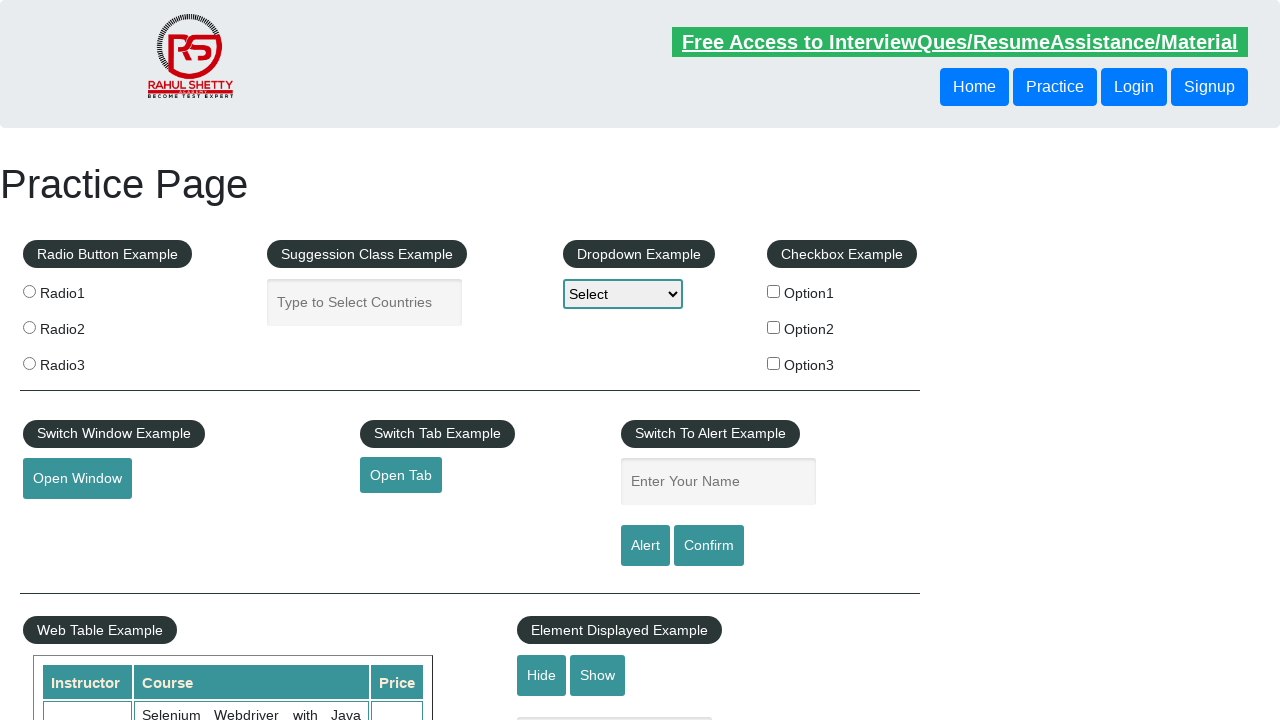

Retrieved email text from iframe element: 
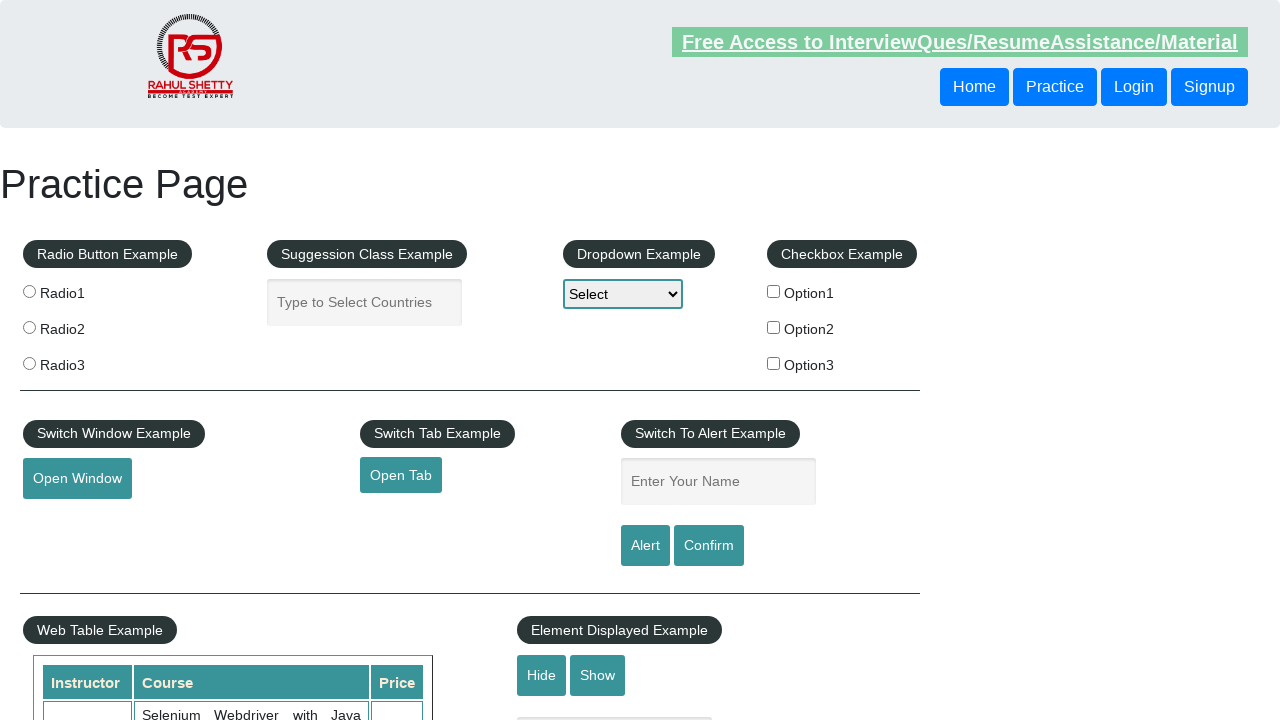

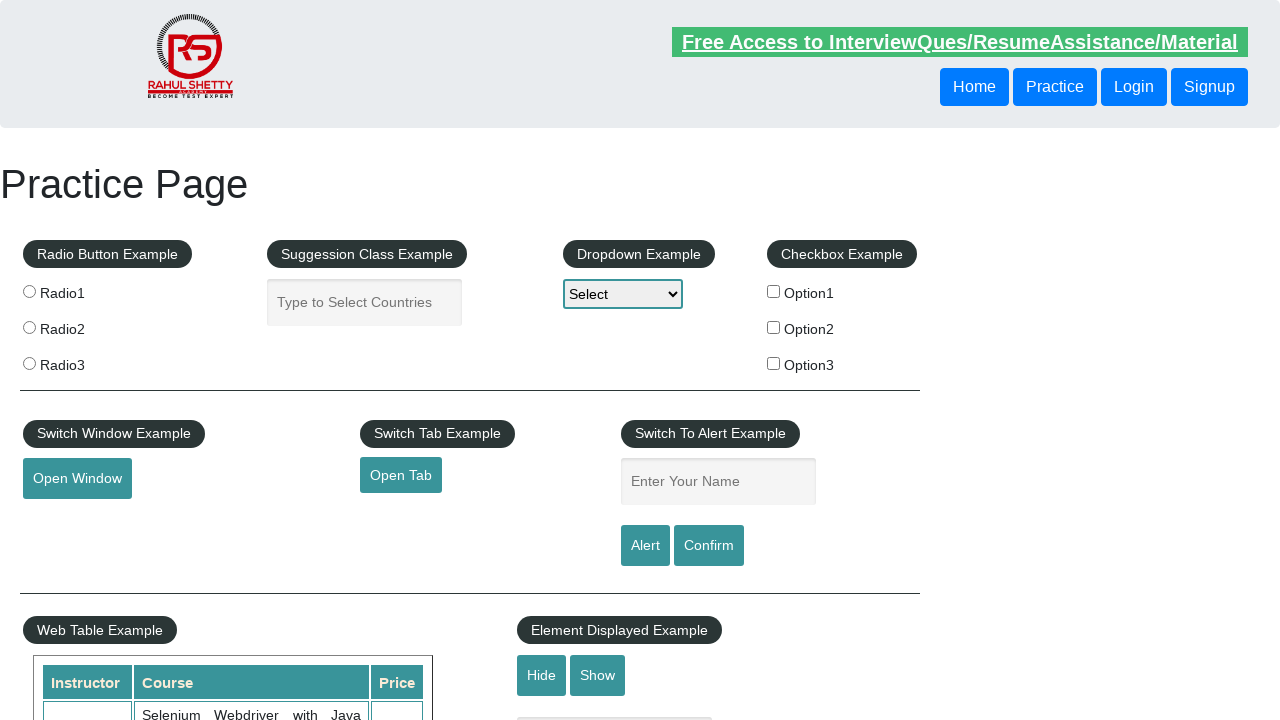